Clicks on a dropdown button and selects the Flipkart option from the dropdown menu

Starting URL: https://omayo.blogspot.com/

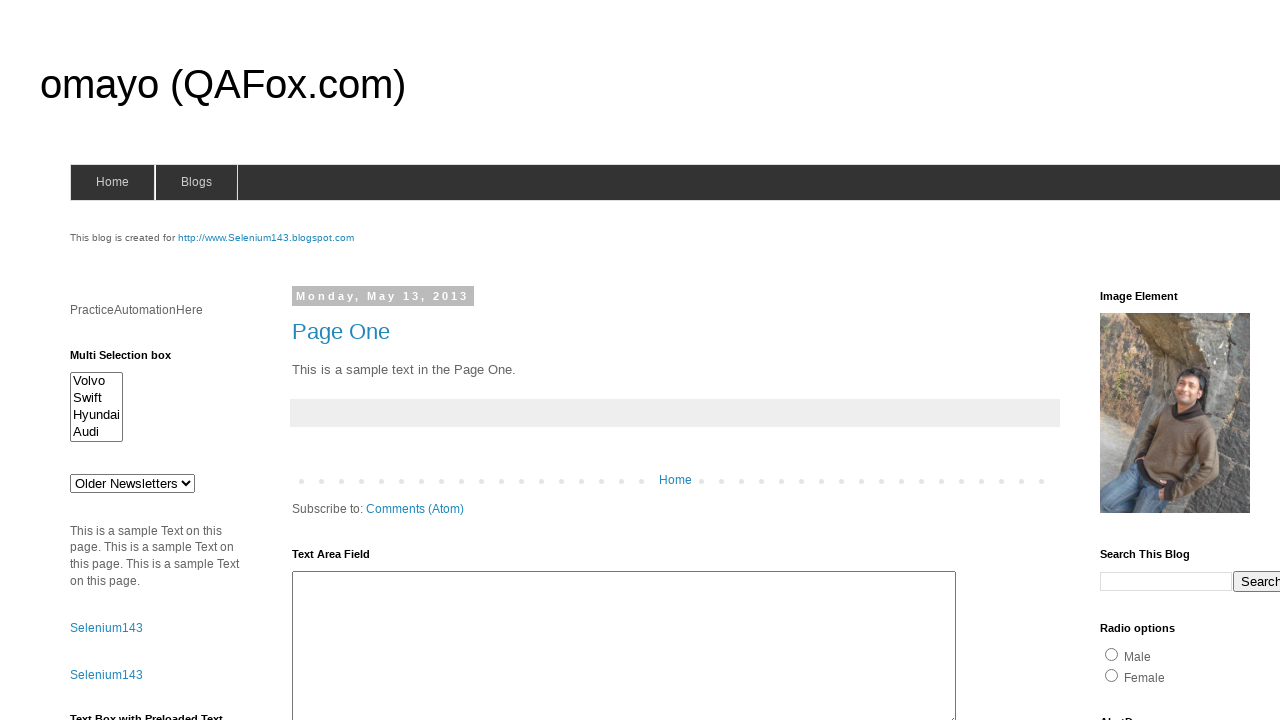

Clicked dropdown button at (1227, 360) on .dropbtn
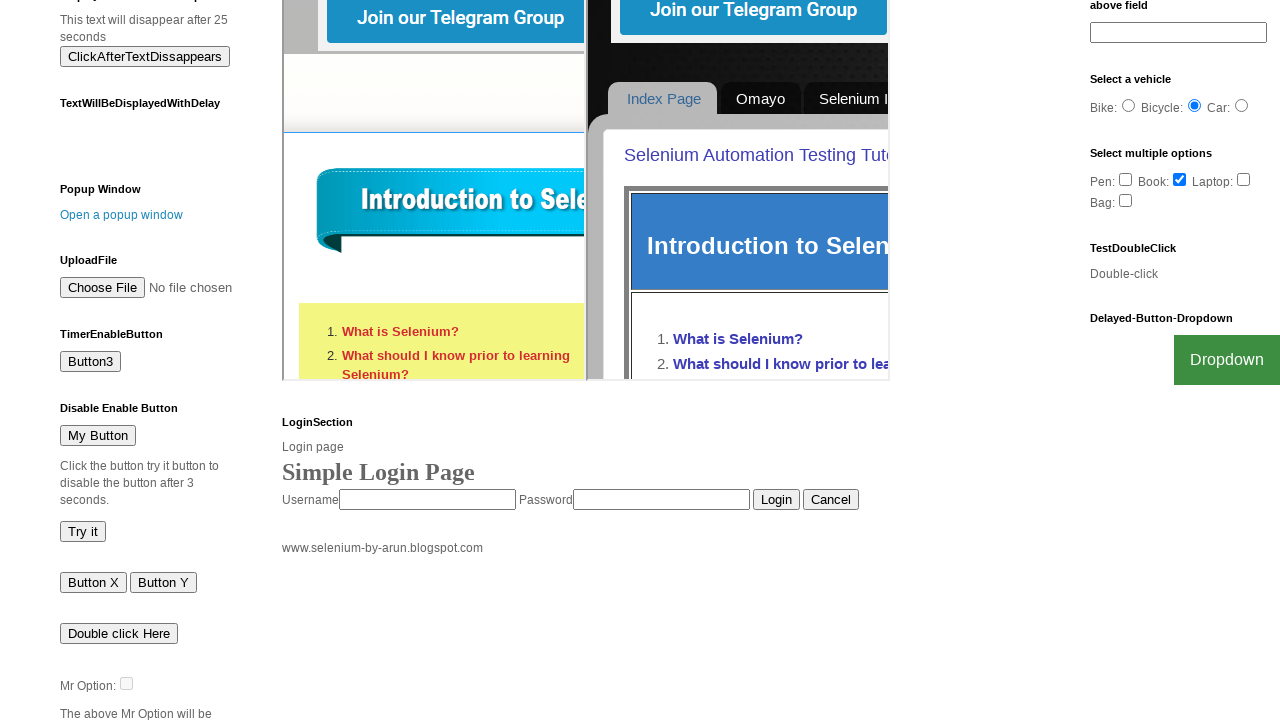

Located Flipkart option in dropdown menu
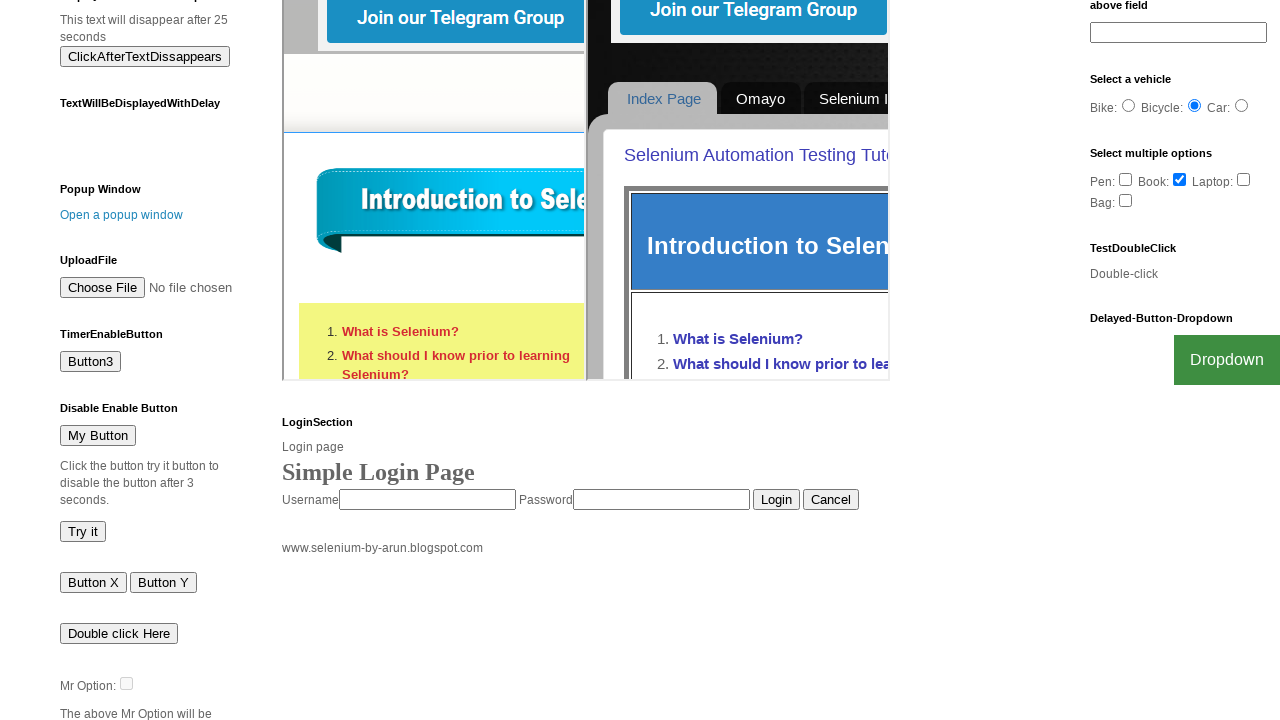

Clicked Flipkart option from dropdown menu at (1200, 700) on xpath=//*[@id="myDropdown"]/a[2]
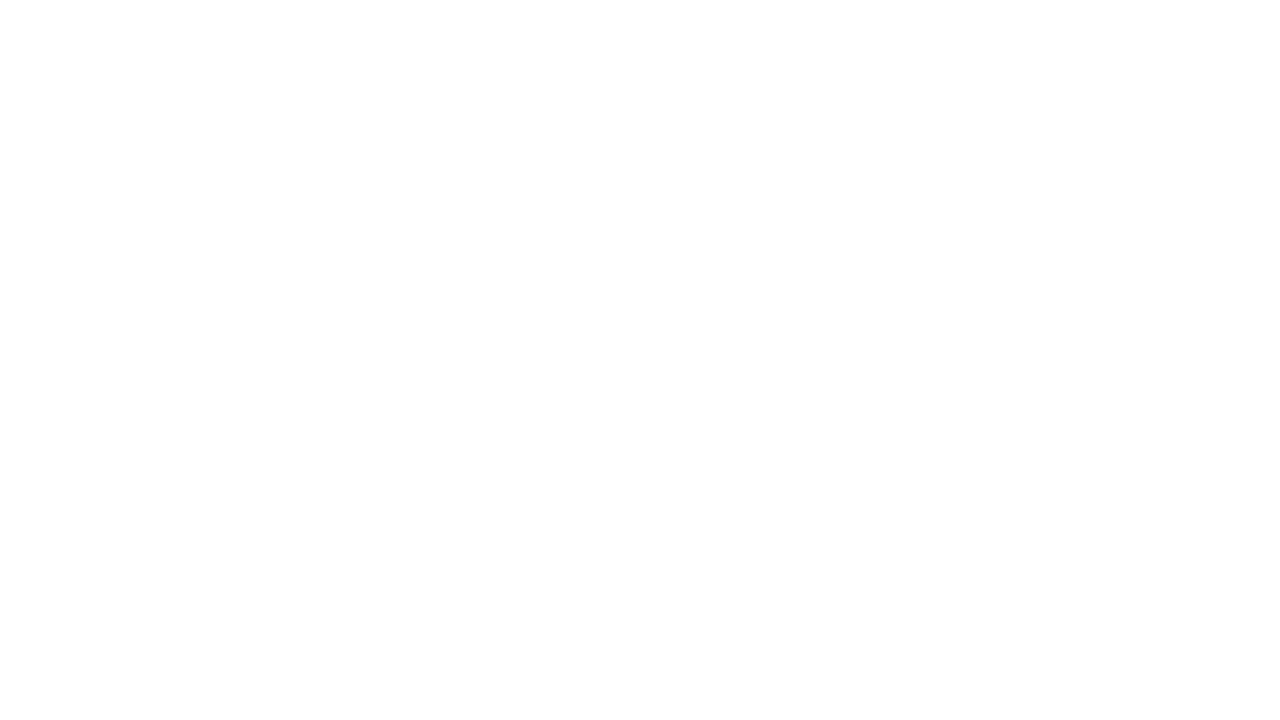

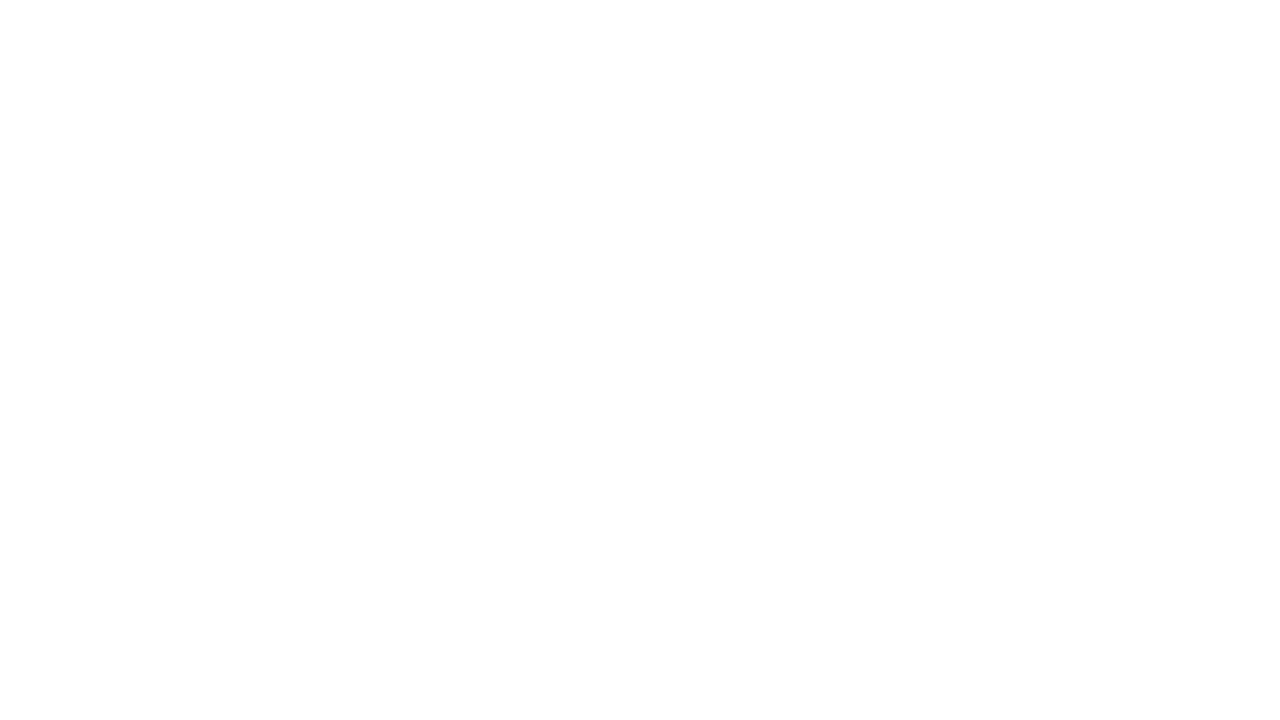